Tests searching for a wireless keyboard product, selecting it from results, and adding it to the shopping cart.

Starting URL: https://nagem.com.br/

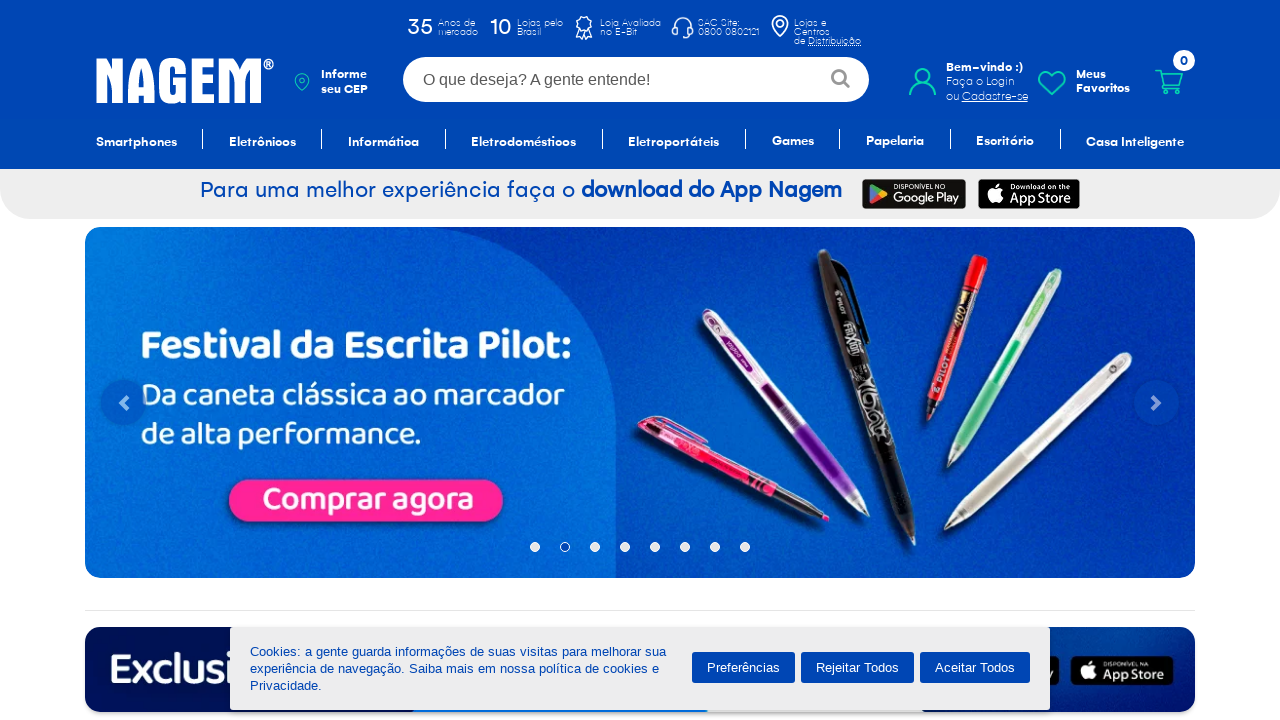

Filled search box with 'Teclado Sem Fio p/ PS3' (Wireless Keyboard for PS3) on #buscaGeral
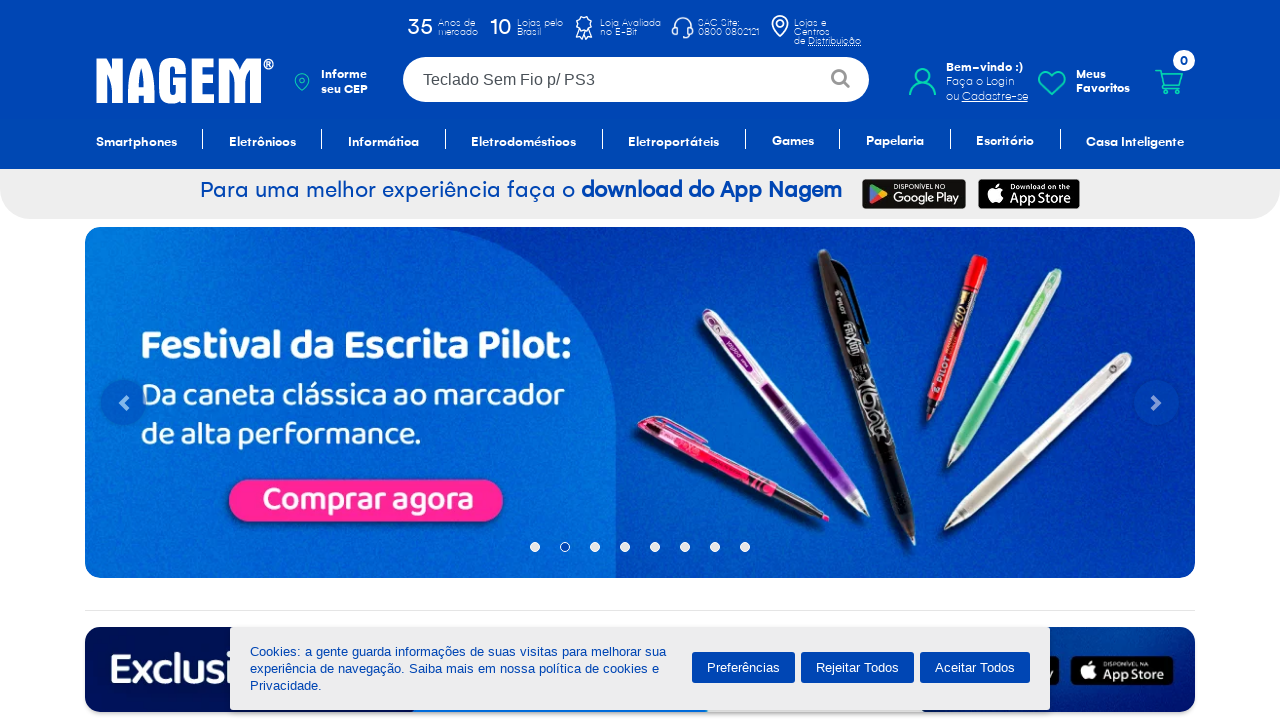

Clicked search button to search for wireless keyboard at (841, 80) on xpath=//button[ancestor::form[descendant::input[@id='buscaGeral']]]
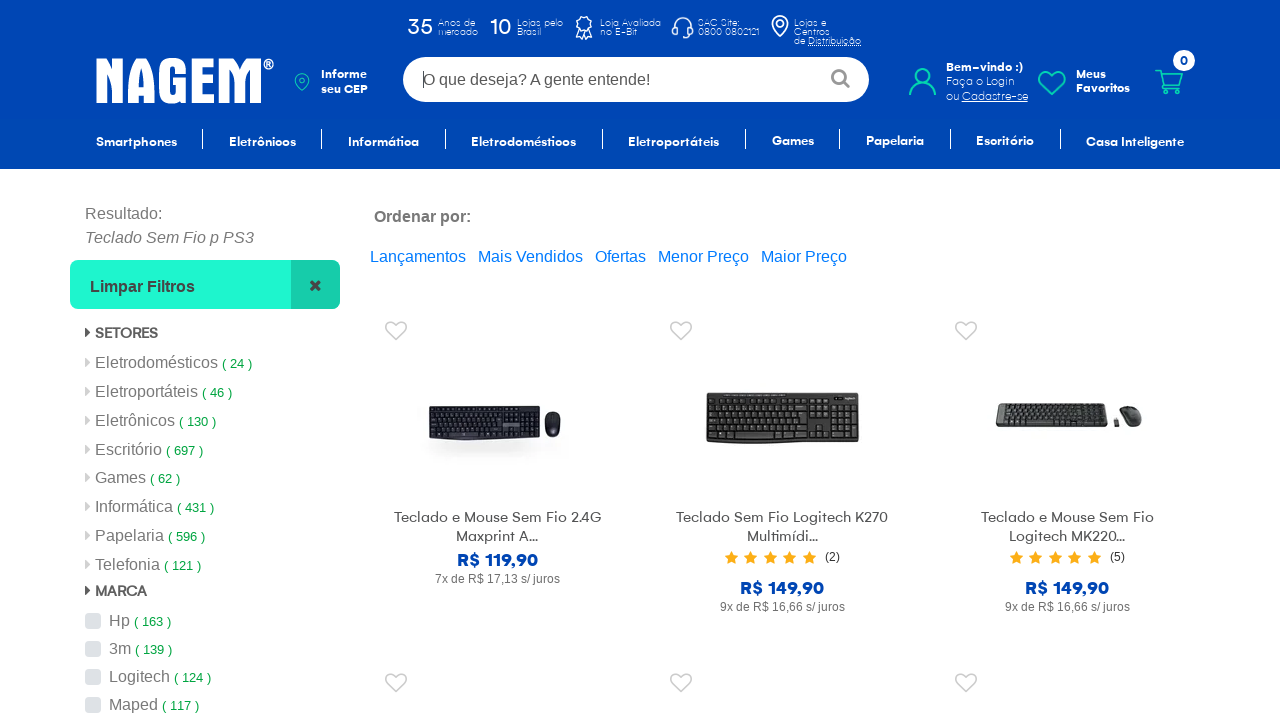

Search results loaded and product list is visible
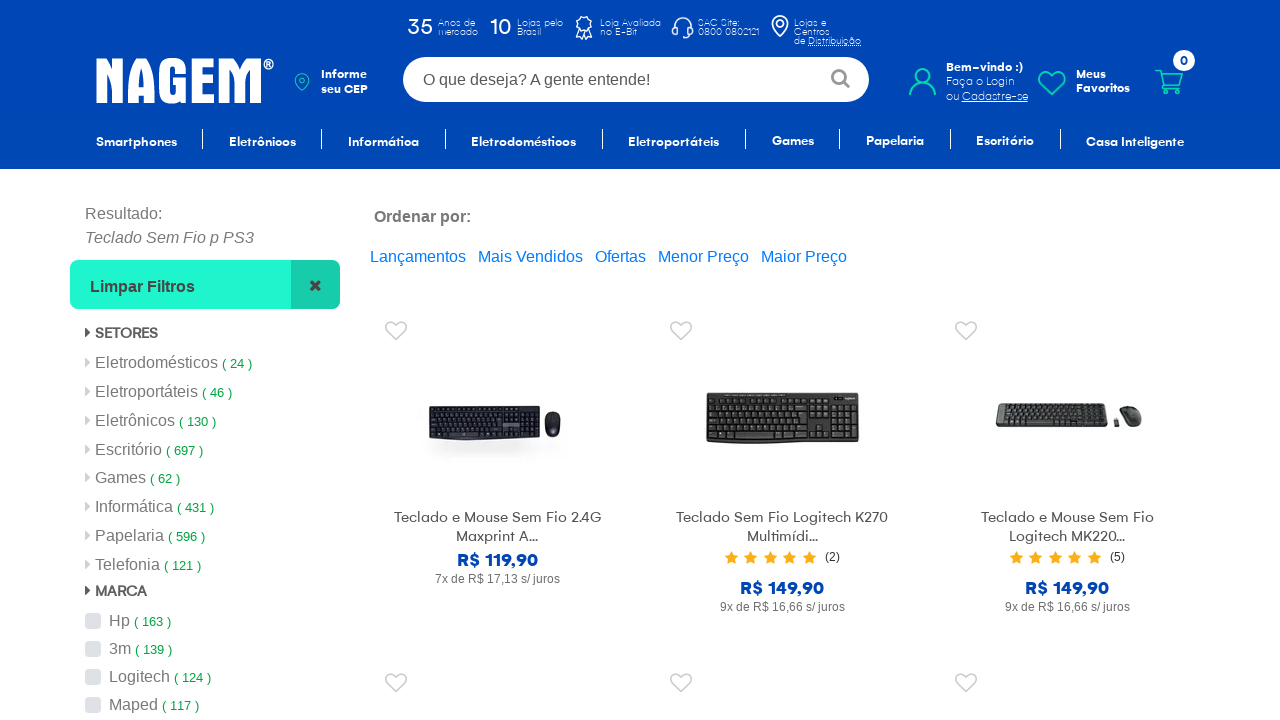

Clicked on the first product (wireless keyboard) from search results at (497, 415) on xpath=//*[@id='prodList_1']//img
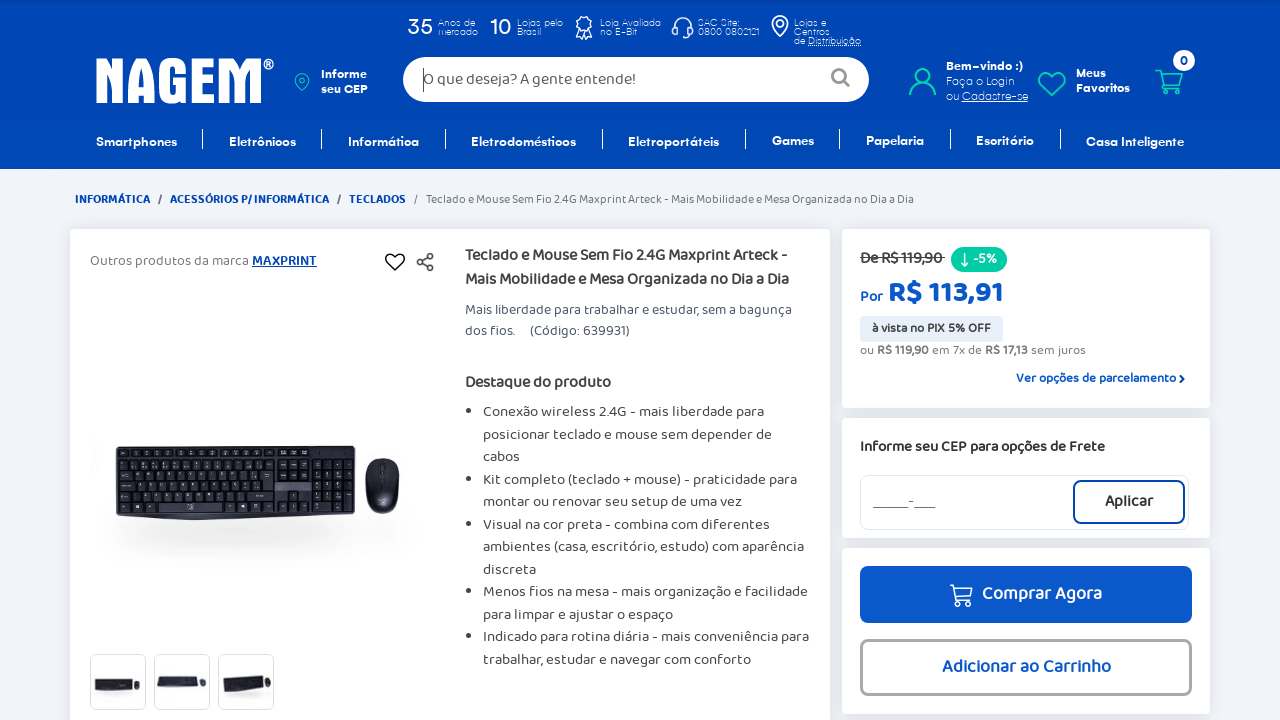

Buy button loaded on product page
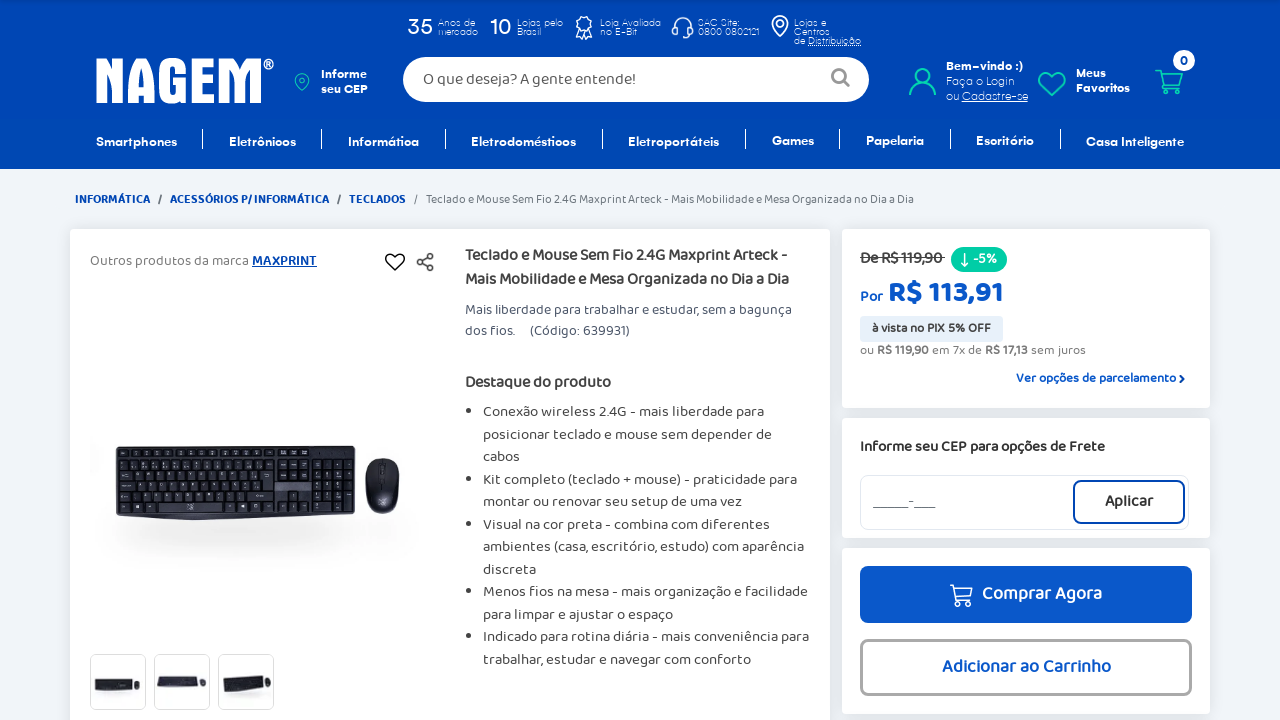

Clicked buy button to add wireless keyboard to shopping cart at (1026, 594) on #btnComprar
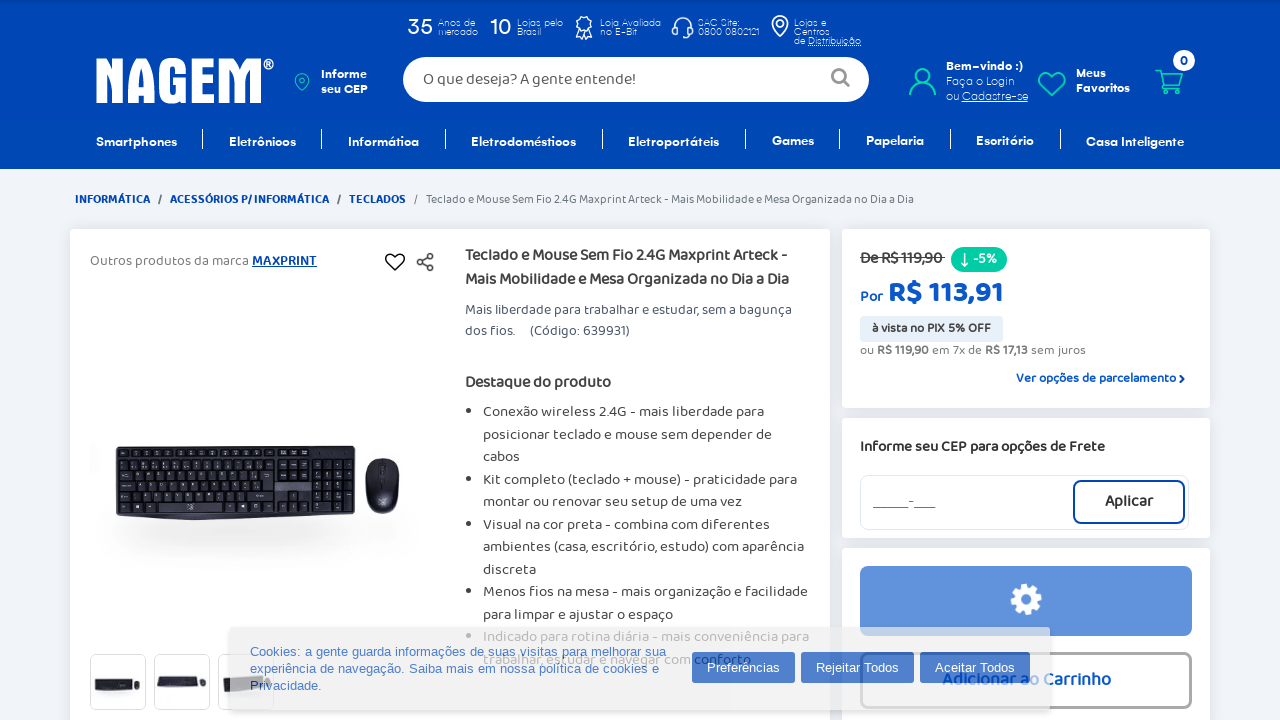

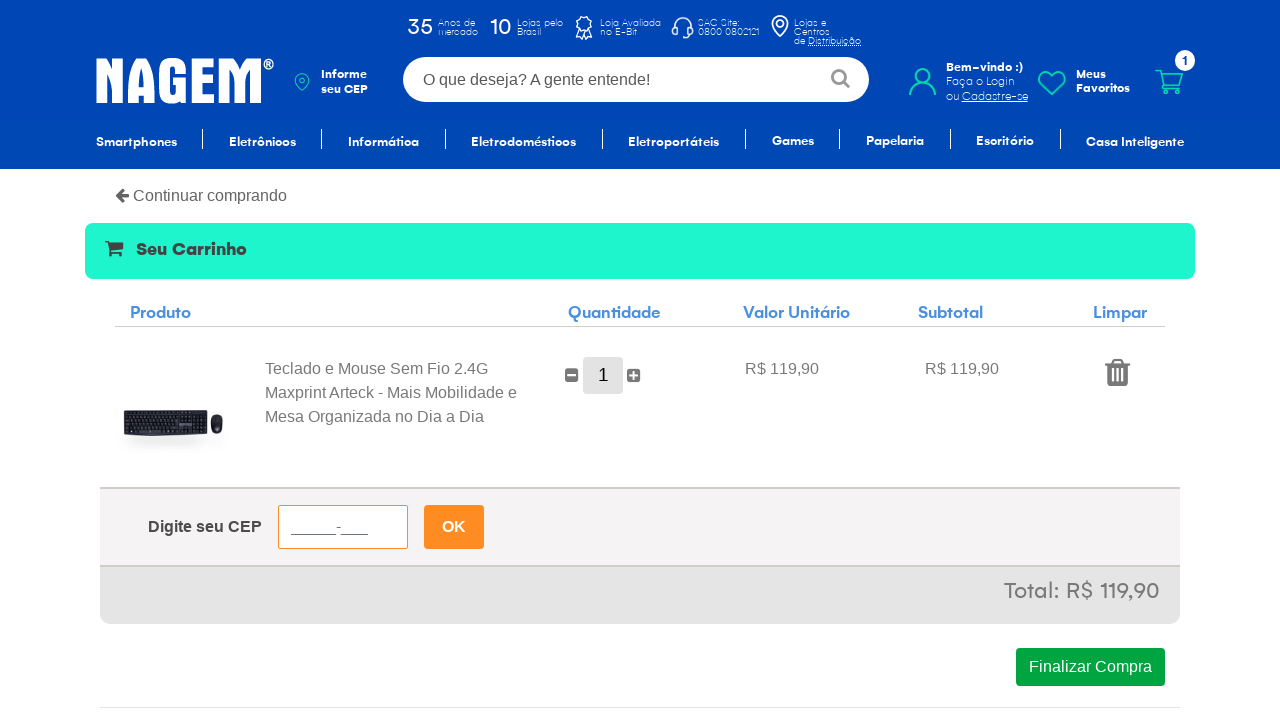